Tests mouse hover interactions on jQuery website navigation menu

Starting URL: https://jquery.com/

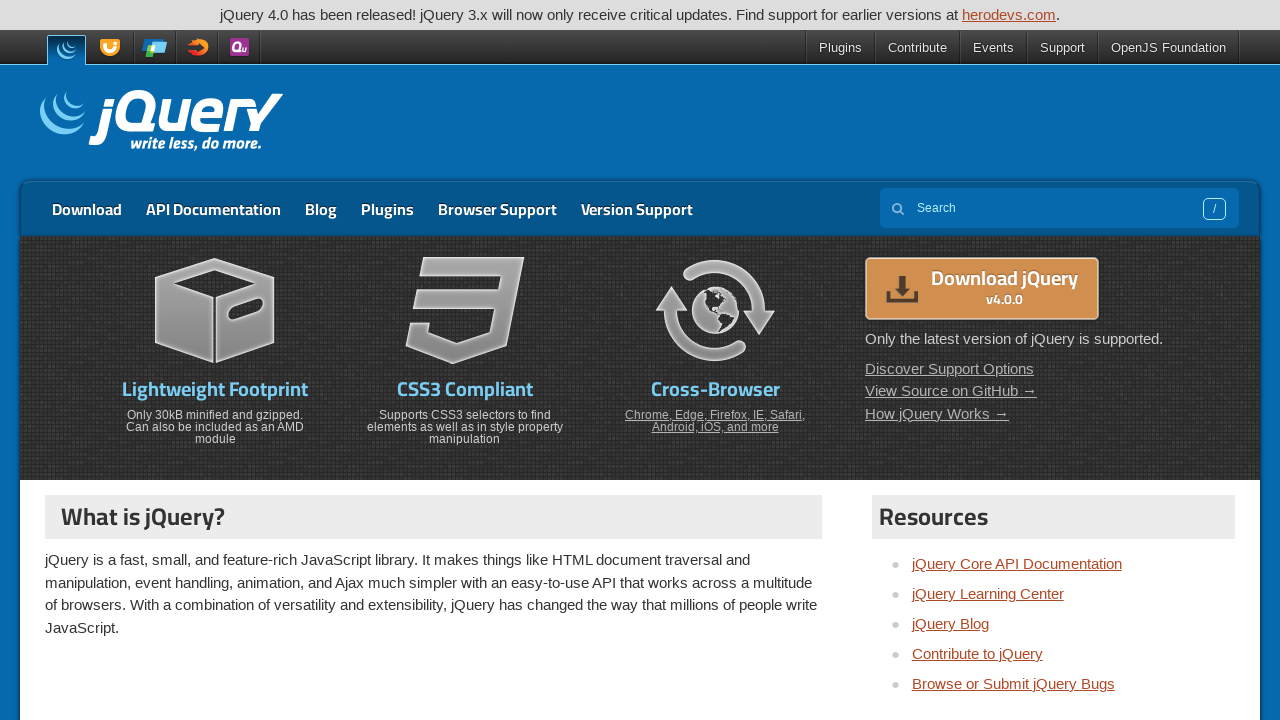

Hovered over Download link in navigation menu at (87, 209) on a:has-text('Download')
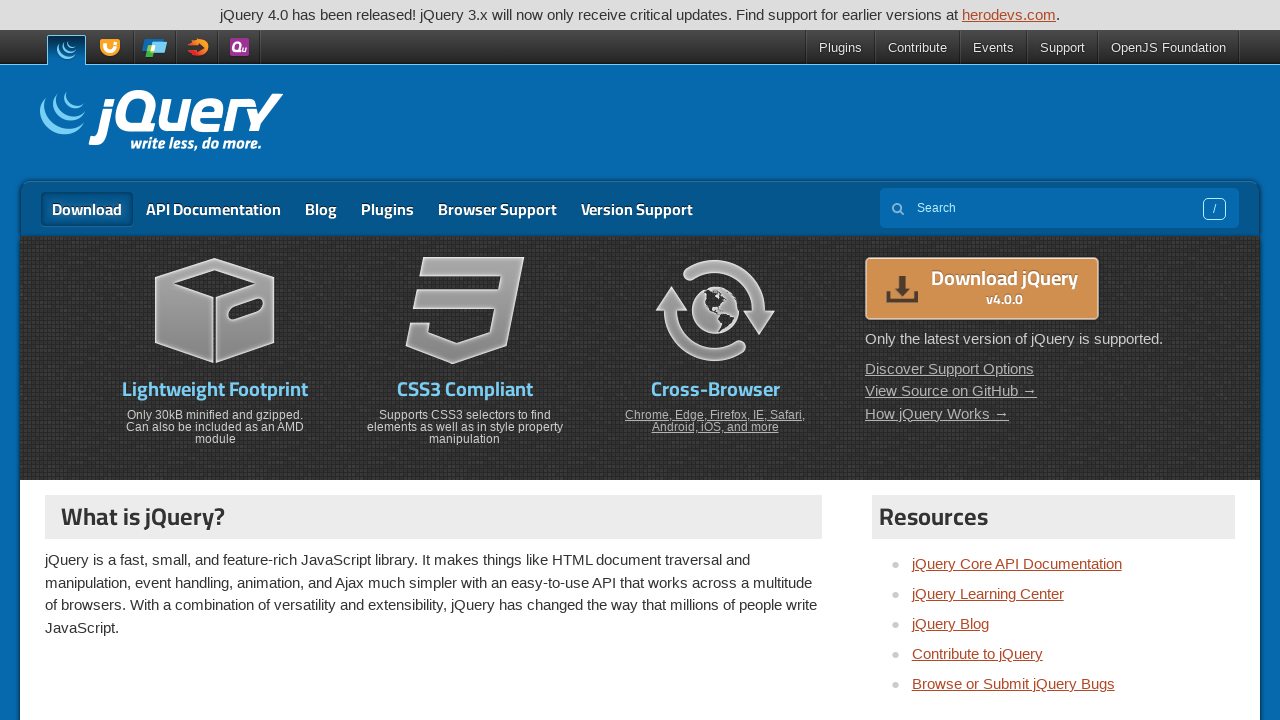

Hovered over Browser Support link in navigation menu at (498, 209) on a:has-text('Browser Support')
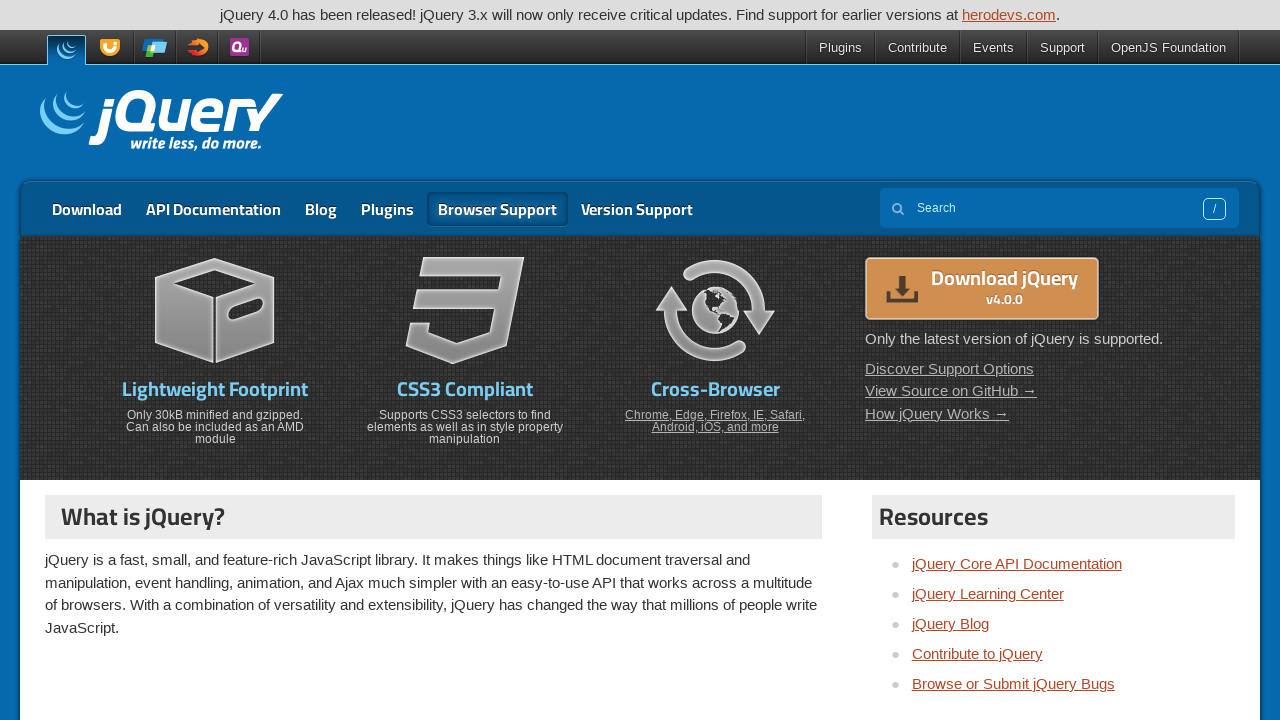

Clicked Browser Support link at (498, 209) on a:has-text('Browser Support')
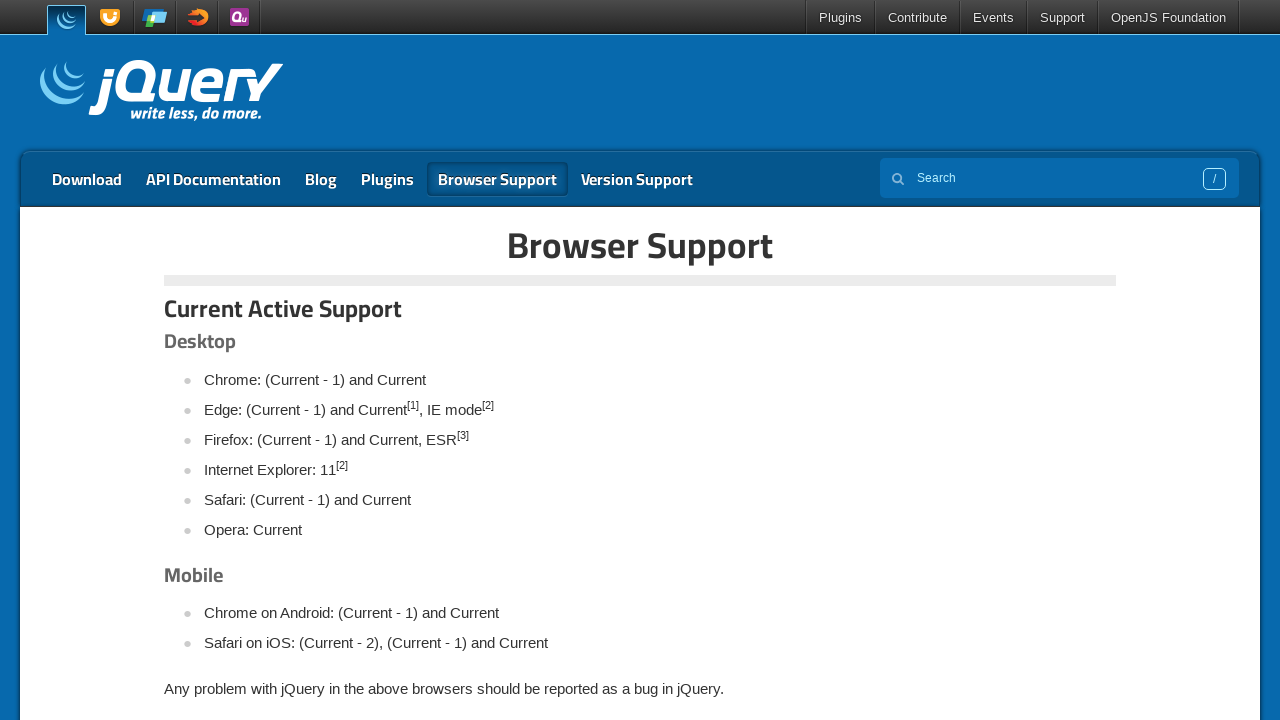

Browser Support page loaded with 'Current Active Support' text visible
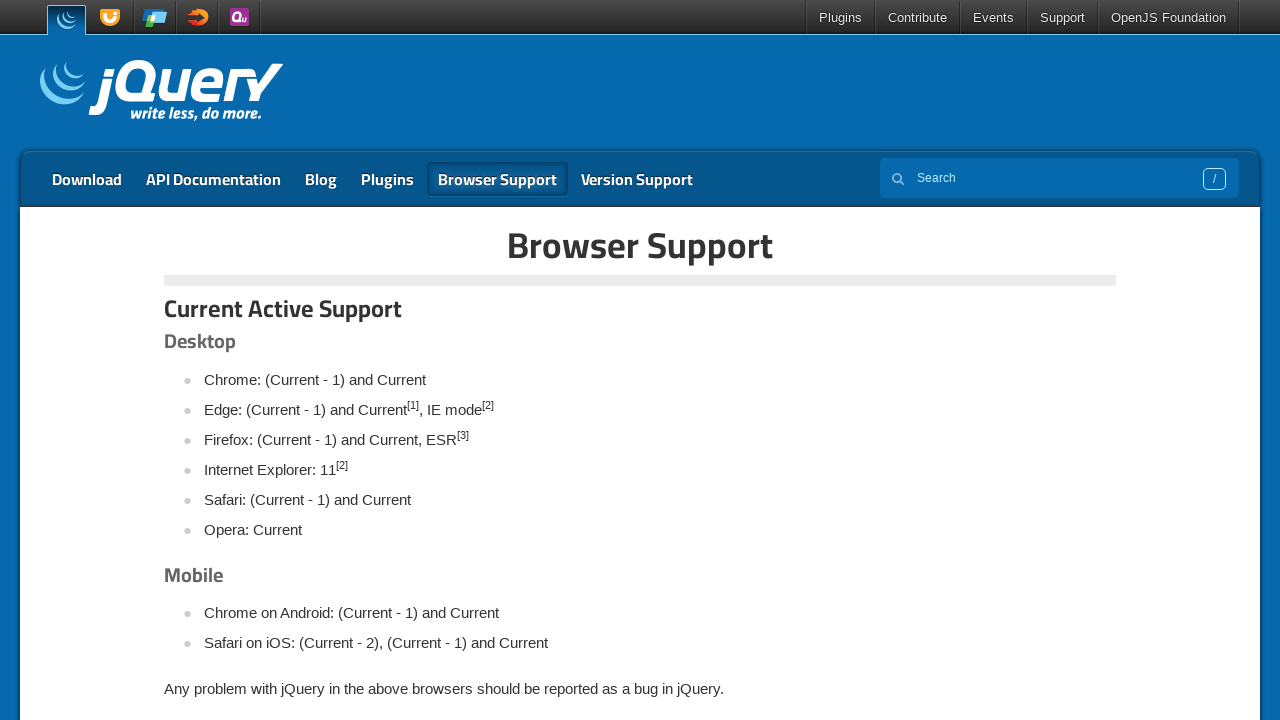

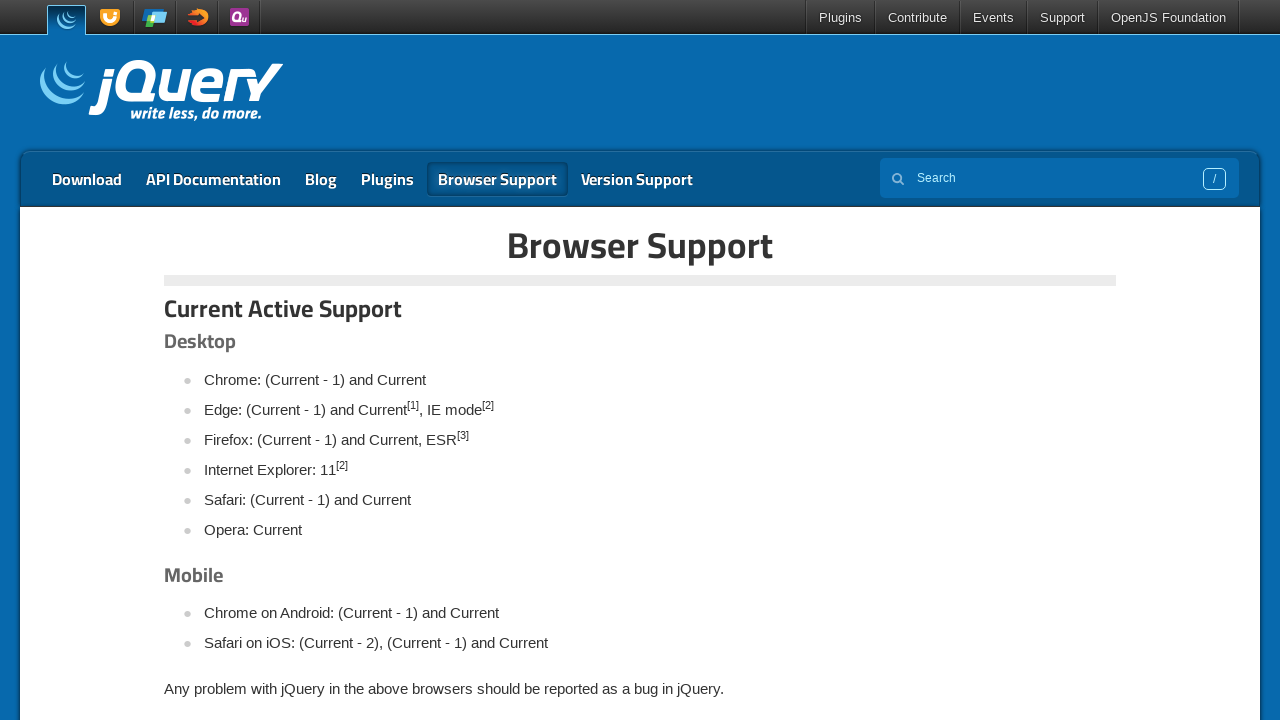